Tests clicking an element that becomes visible after clicking a show button, verifying proper wait behavior

Starting URL: http://watir.com/examples/wait.html

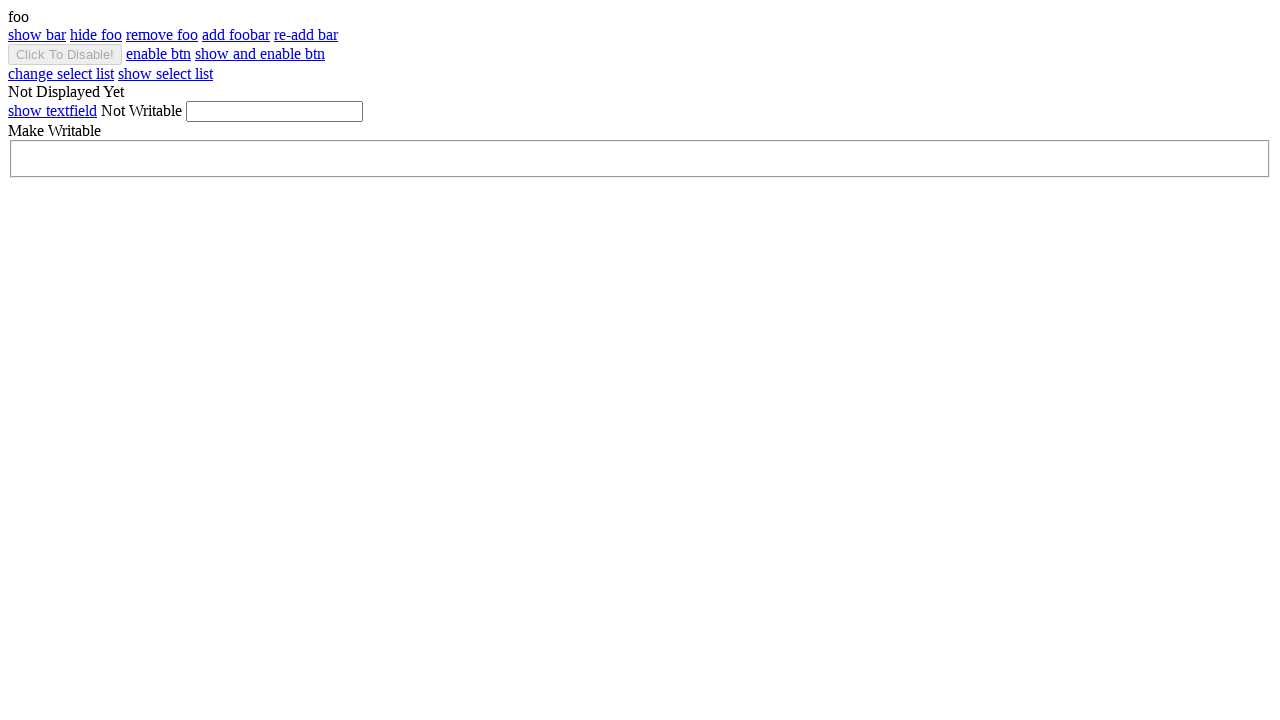

Navigated to wait.html test page
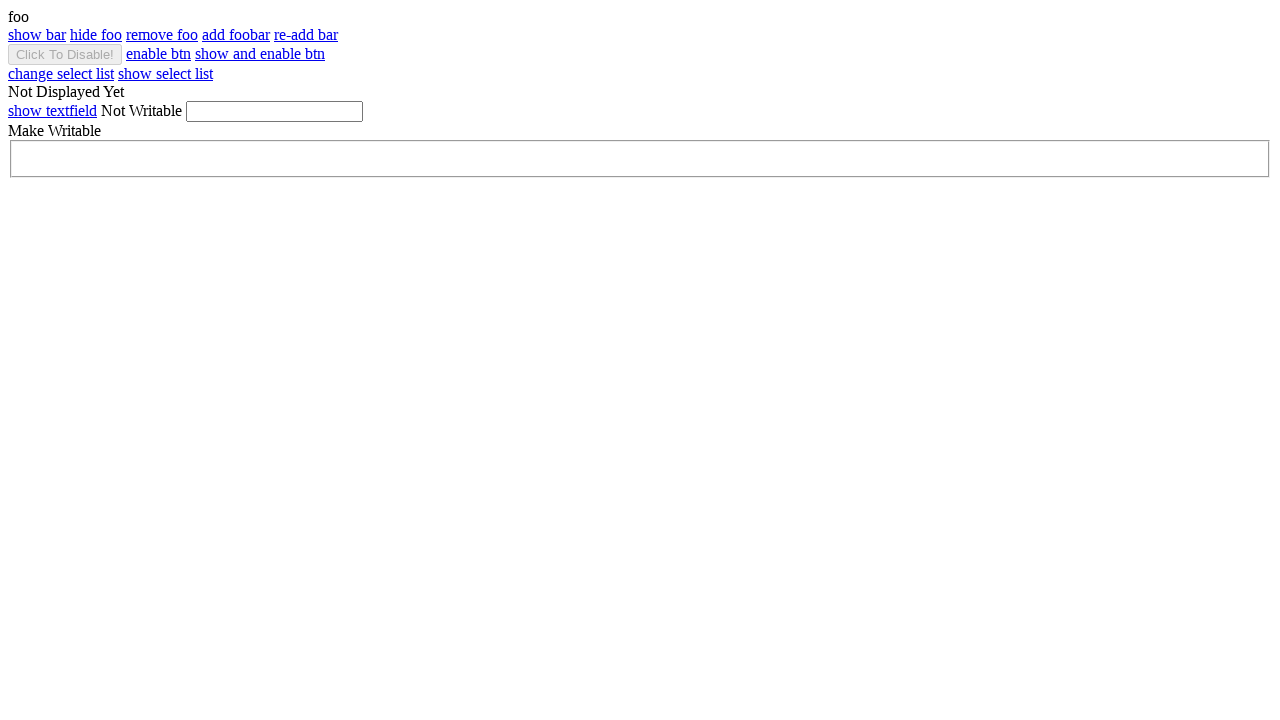

Clicked show_bar button to reveal element at (37, 34) on #show_bar
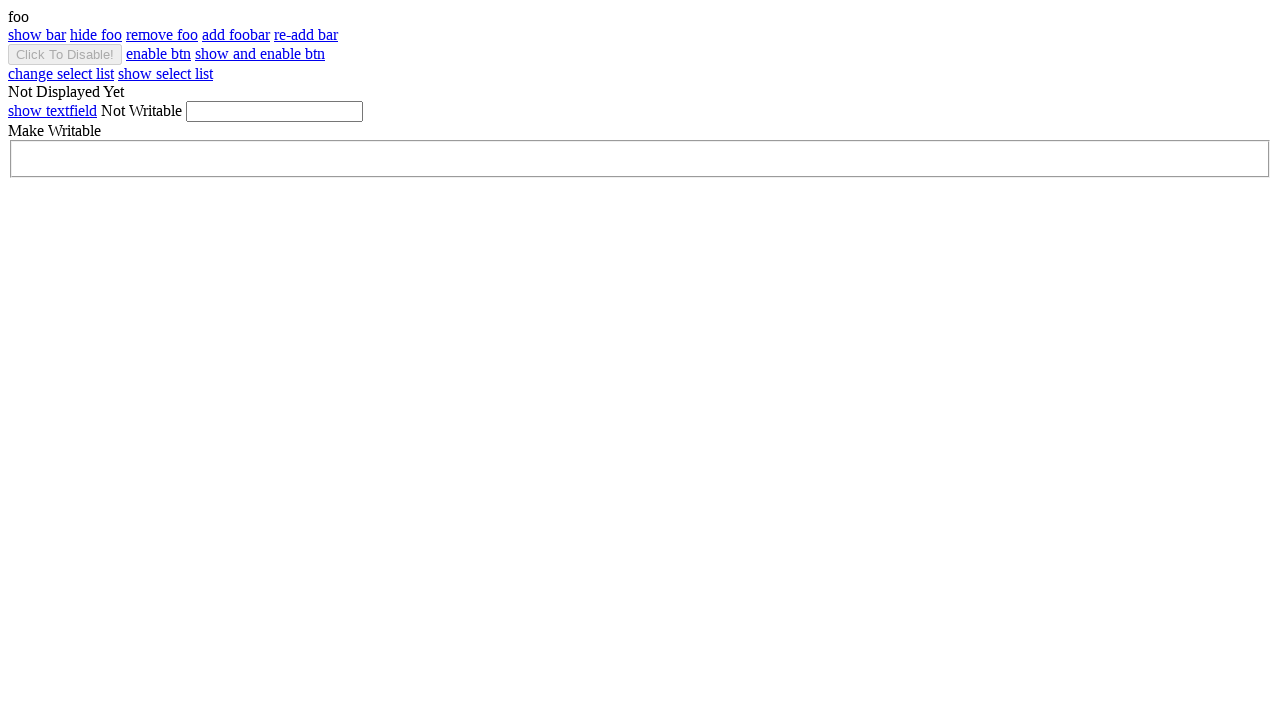

Clicked bar element that became visible after wait at (640, 35) on #bar
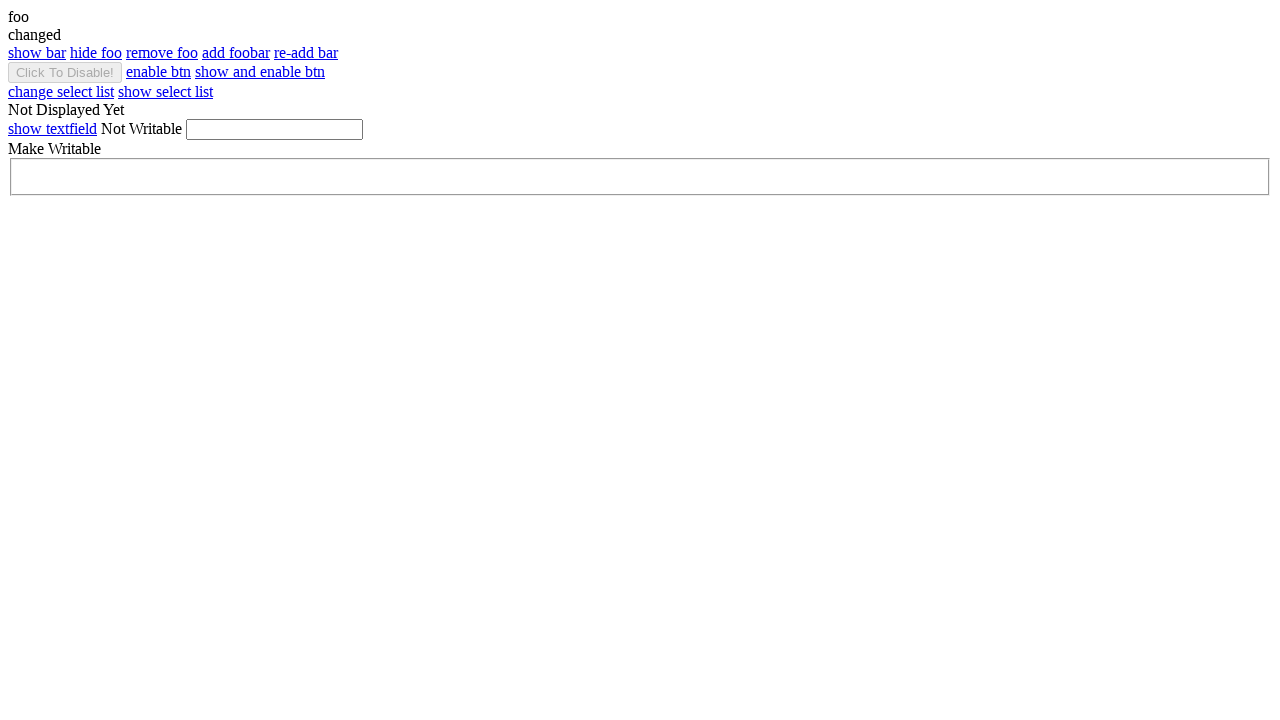

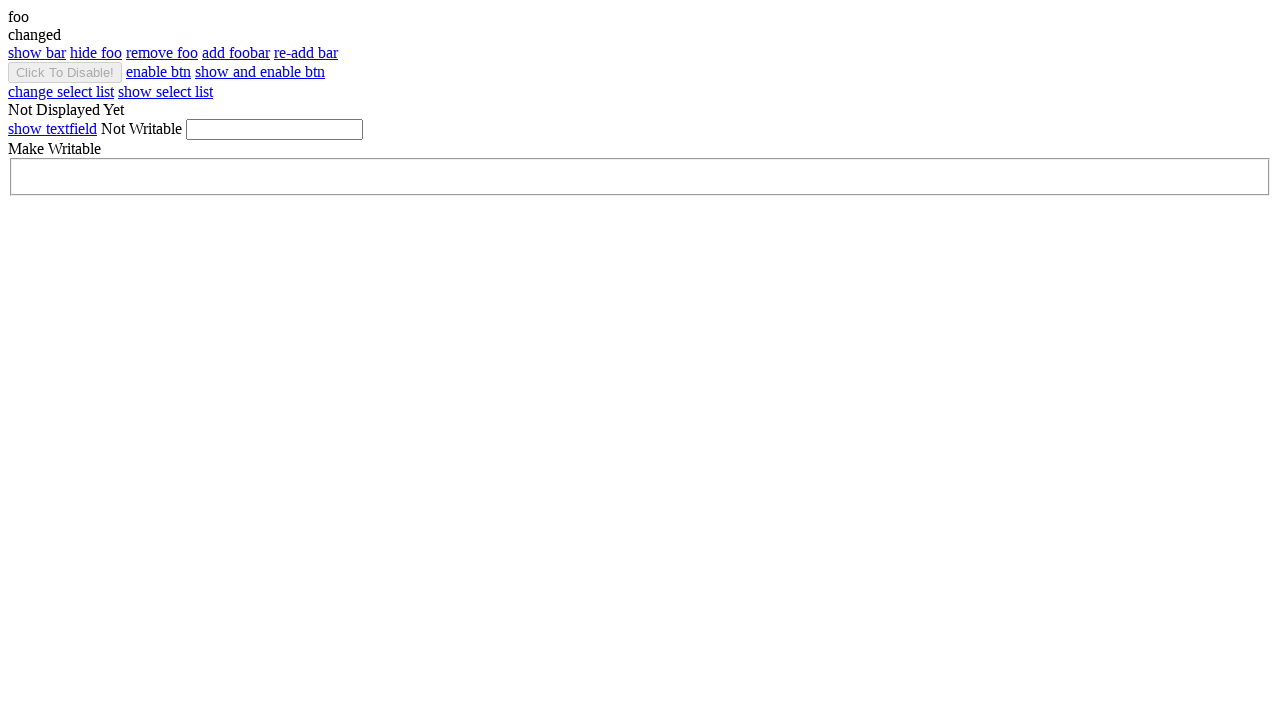